Navigates to Flipkart homepage and waits for page to load

Starting URL: https://www.flipkart.com/

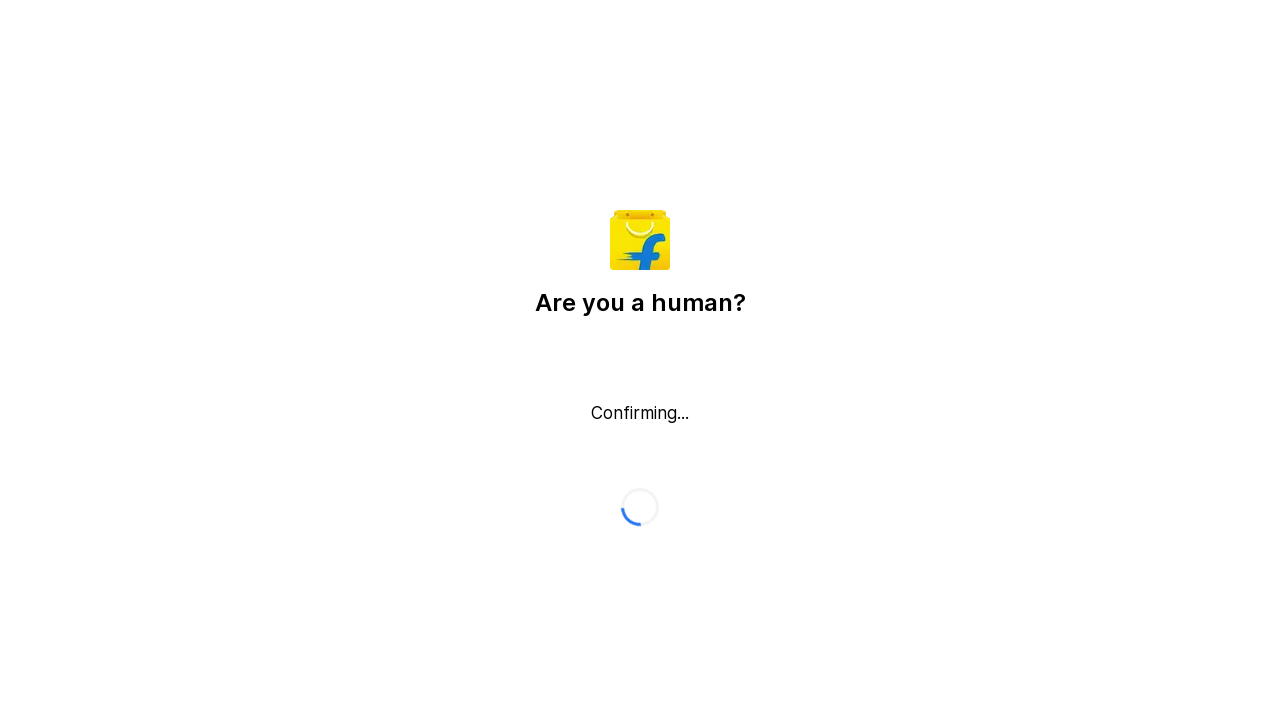

Waited for Flipkart homepage to load completely (networkidle state reached)
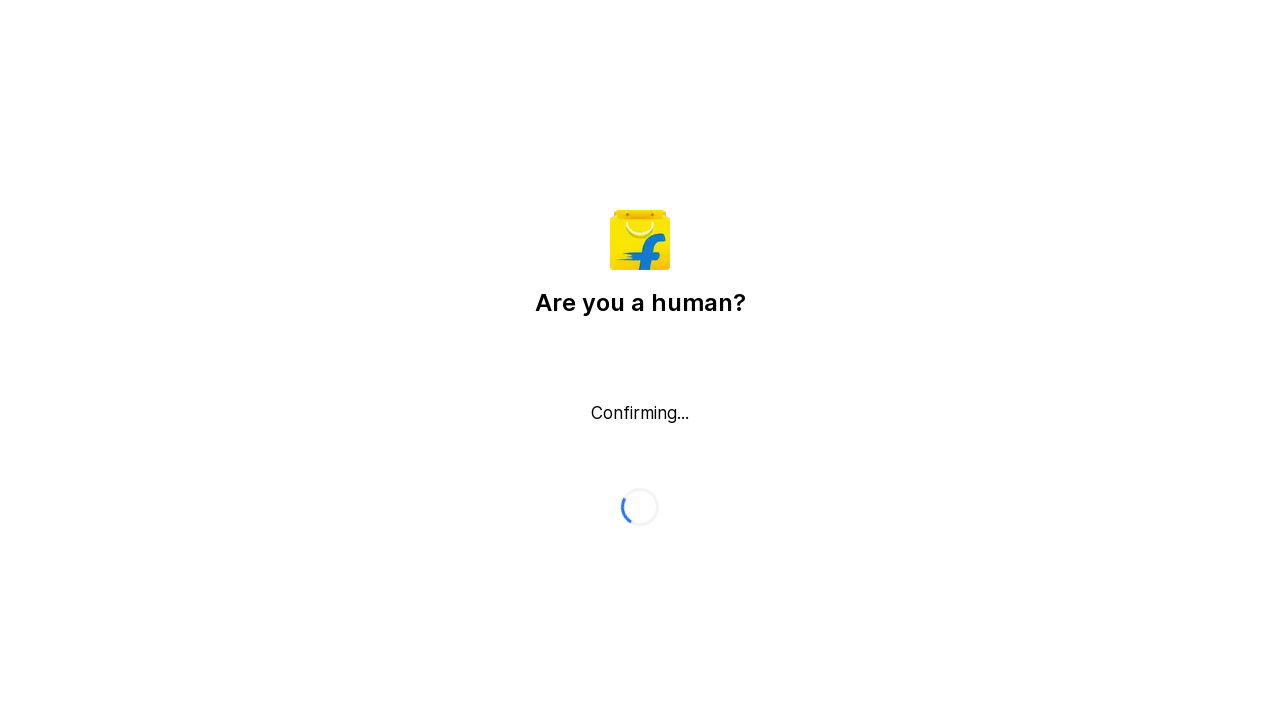

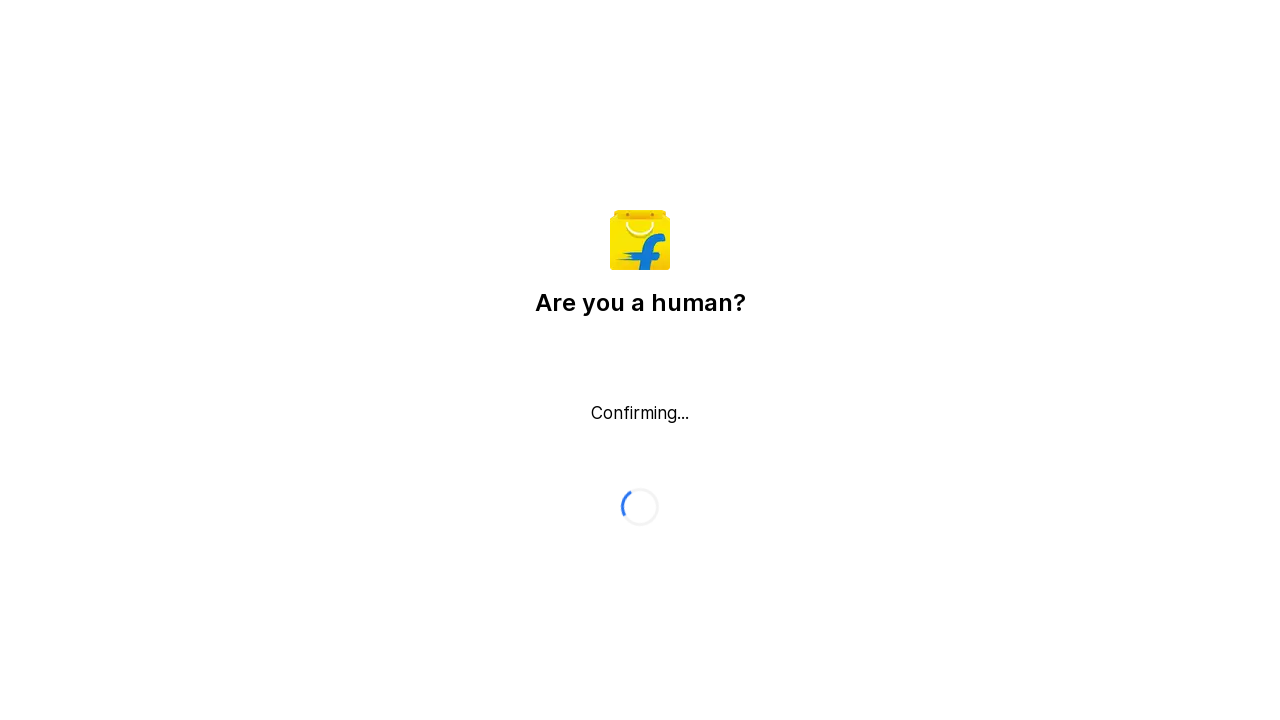